Tests drag and drop functionality by dragging an element to a drop zone and verifying the text changes and background color updates

Starting URL: https://demoqa.com/droppable

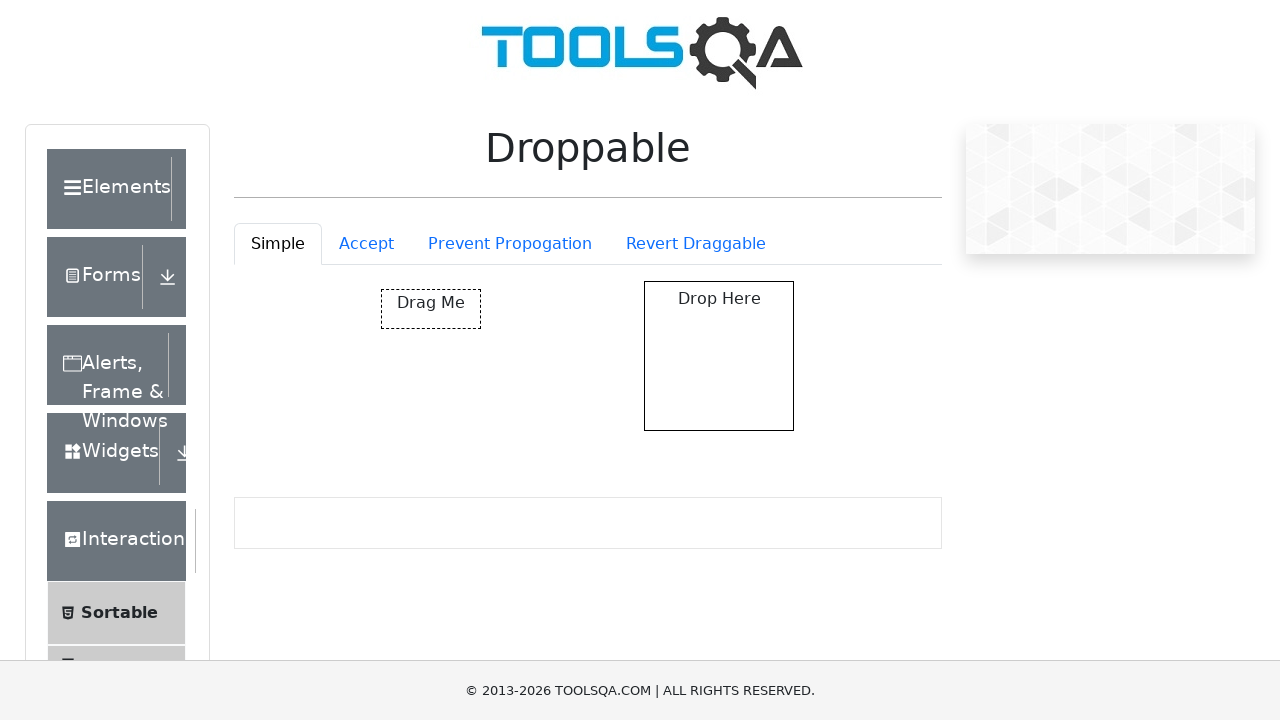

Located the draggable element
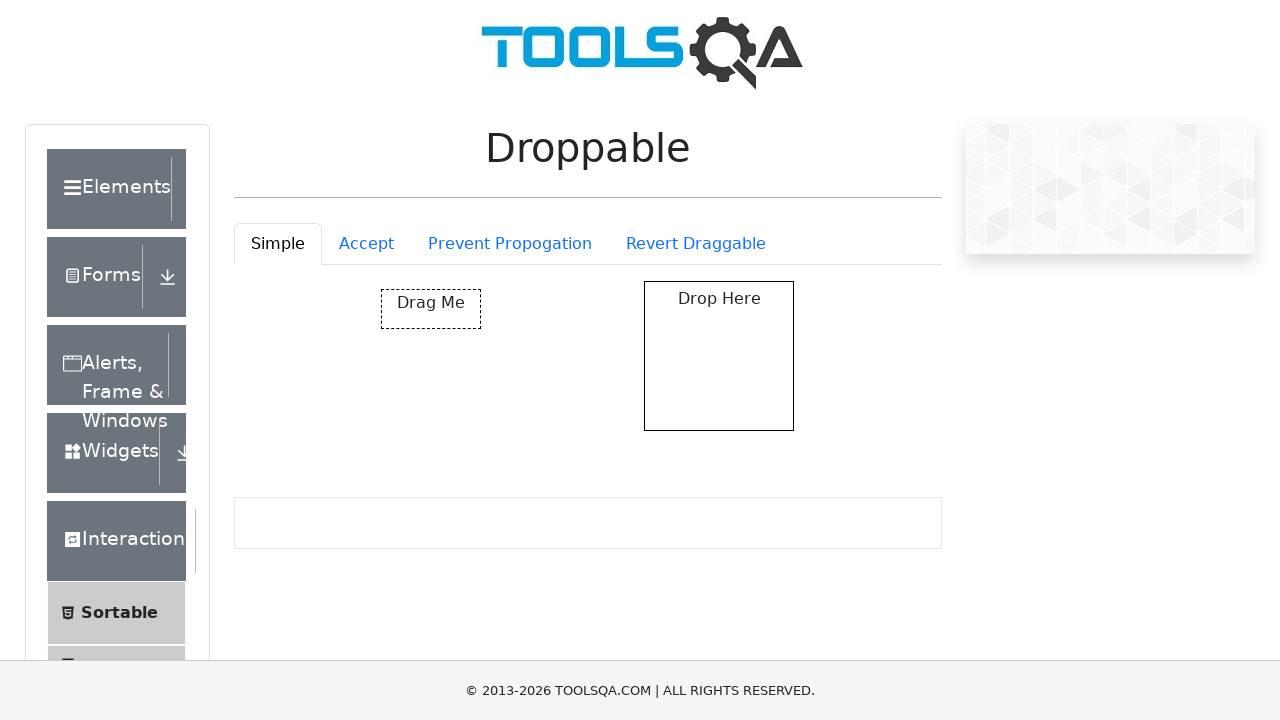

Located the droppable element
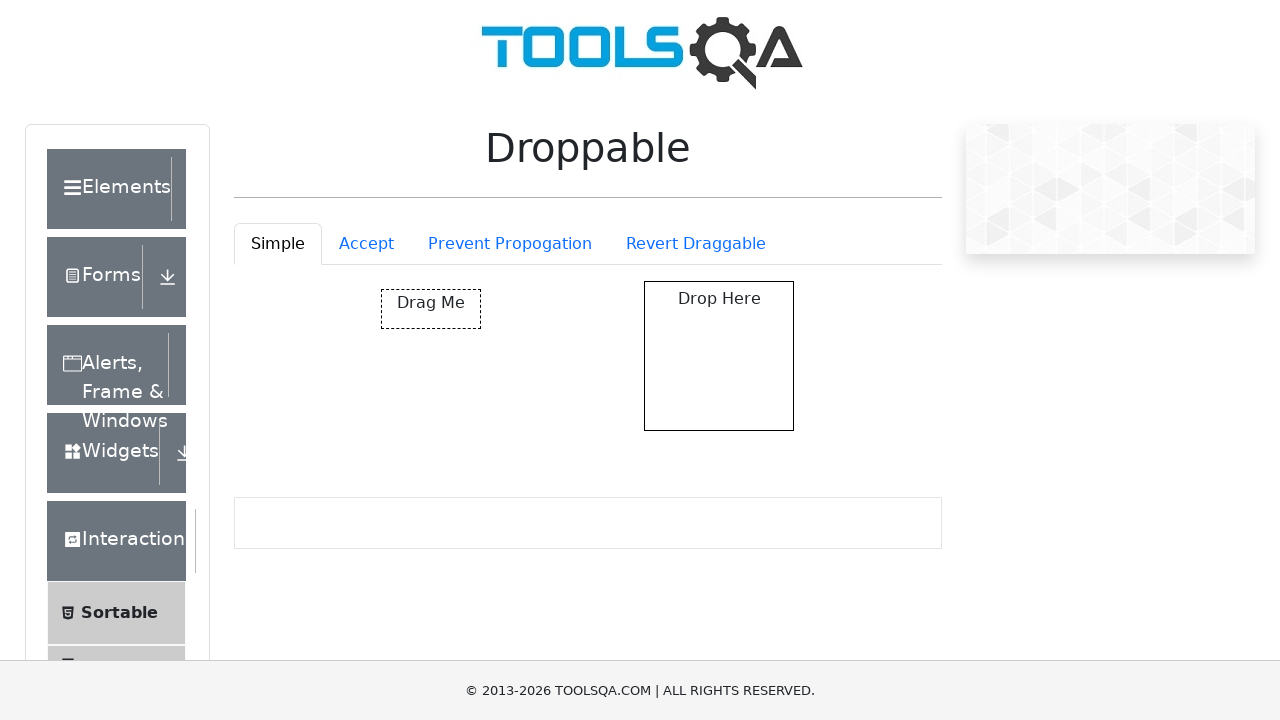

Dragged the element to the drop zone at (719, 356)
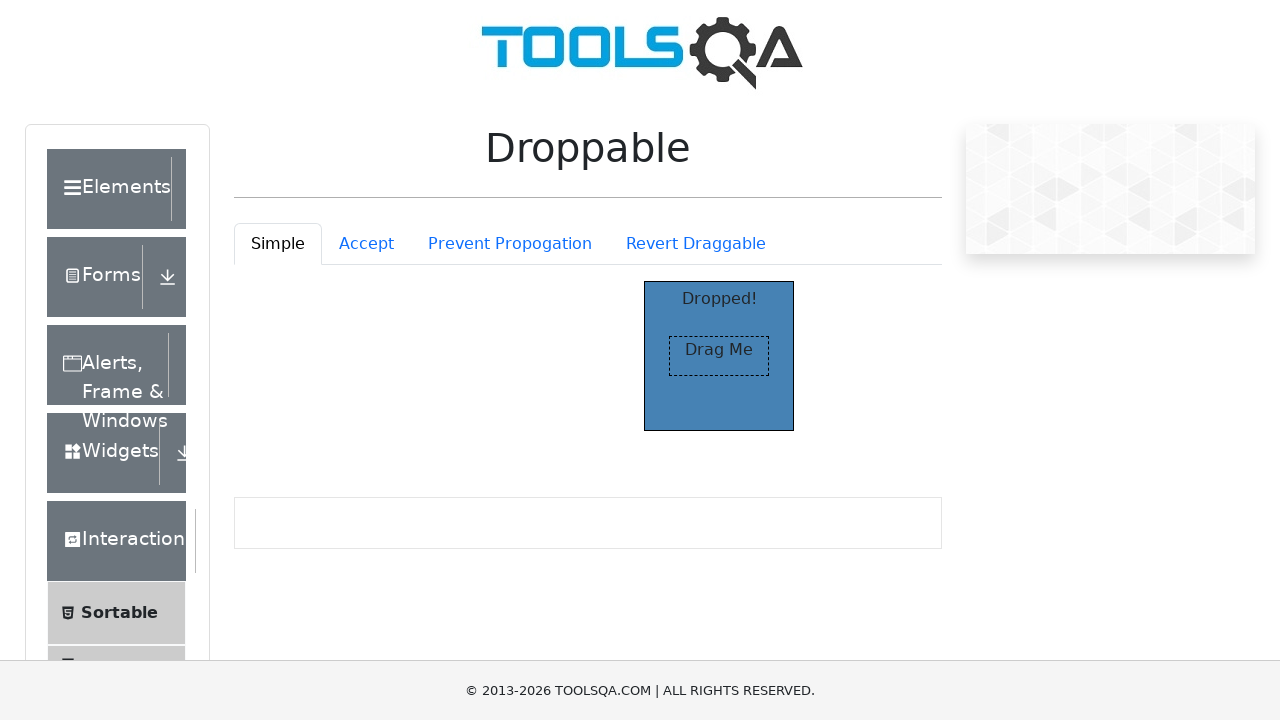

Verified that drop zone text changed to 'Dropped!'
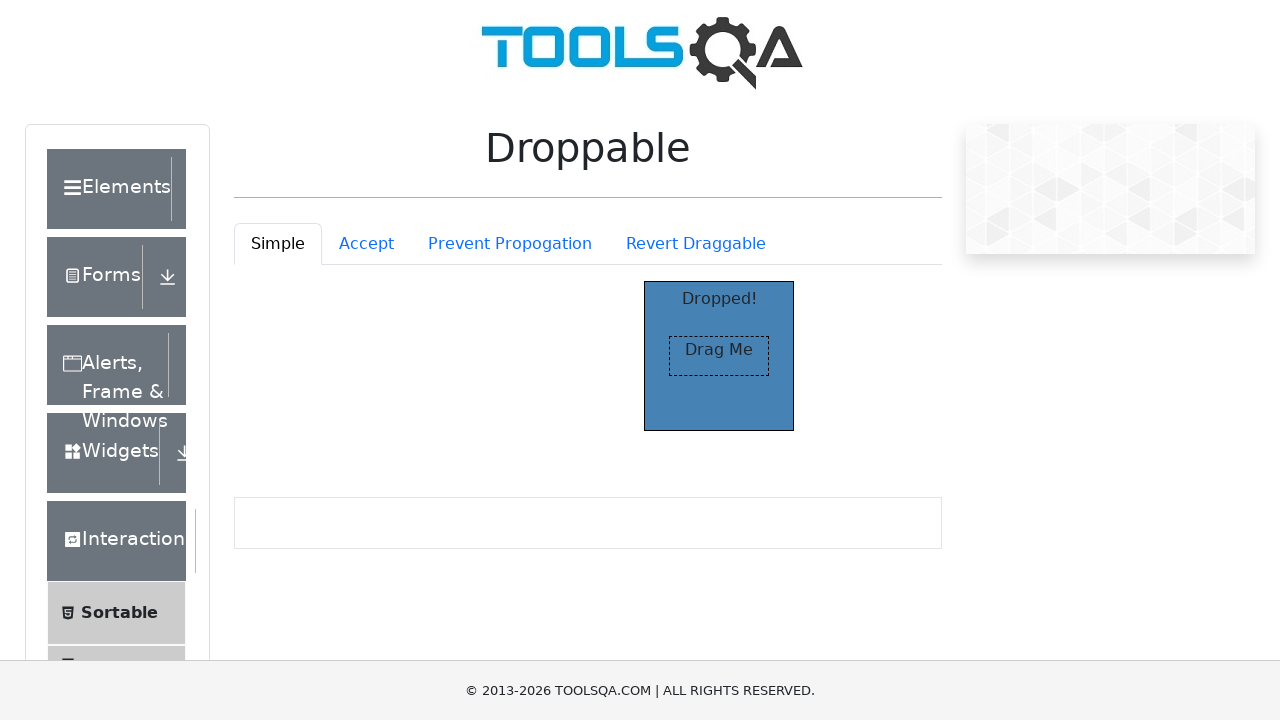

Retrieved the background color of the drop zone
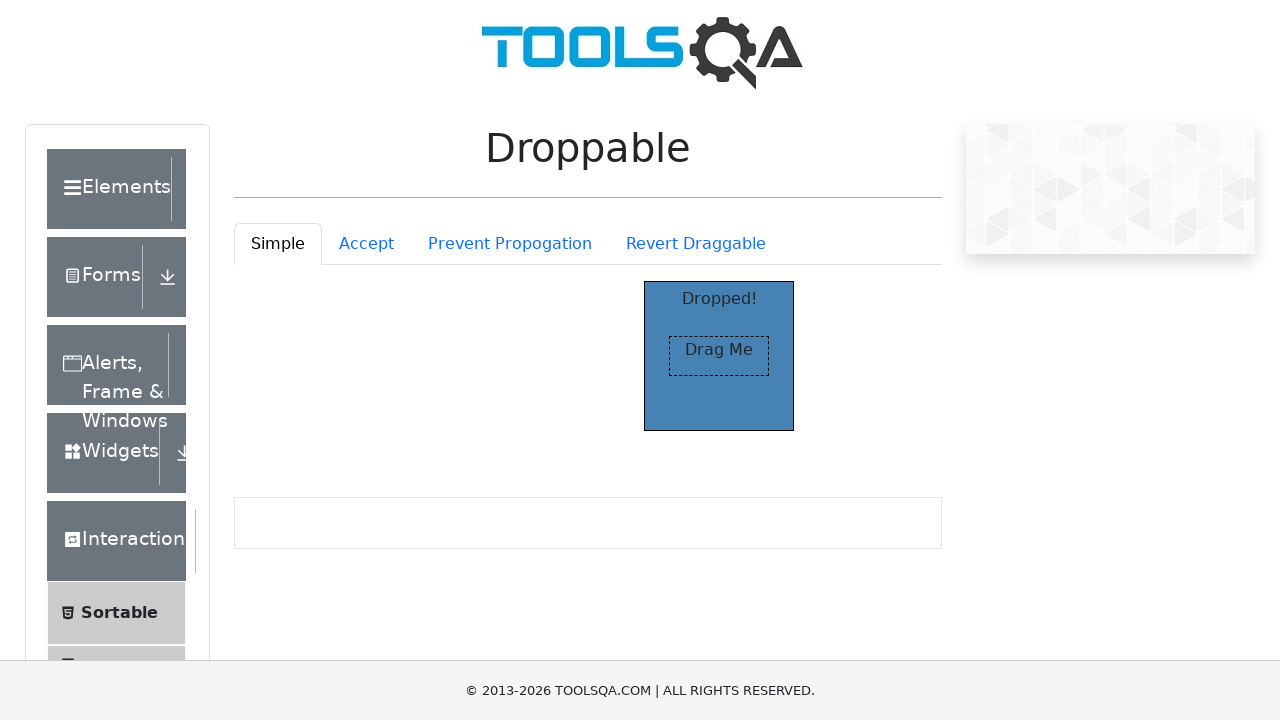

Verified that background color changed to rgb(70, 130, 180)
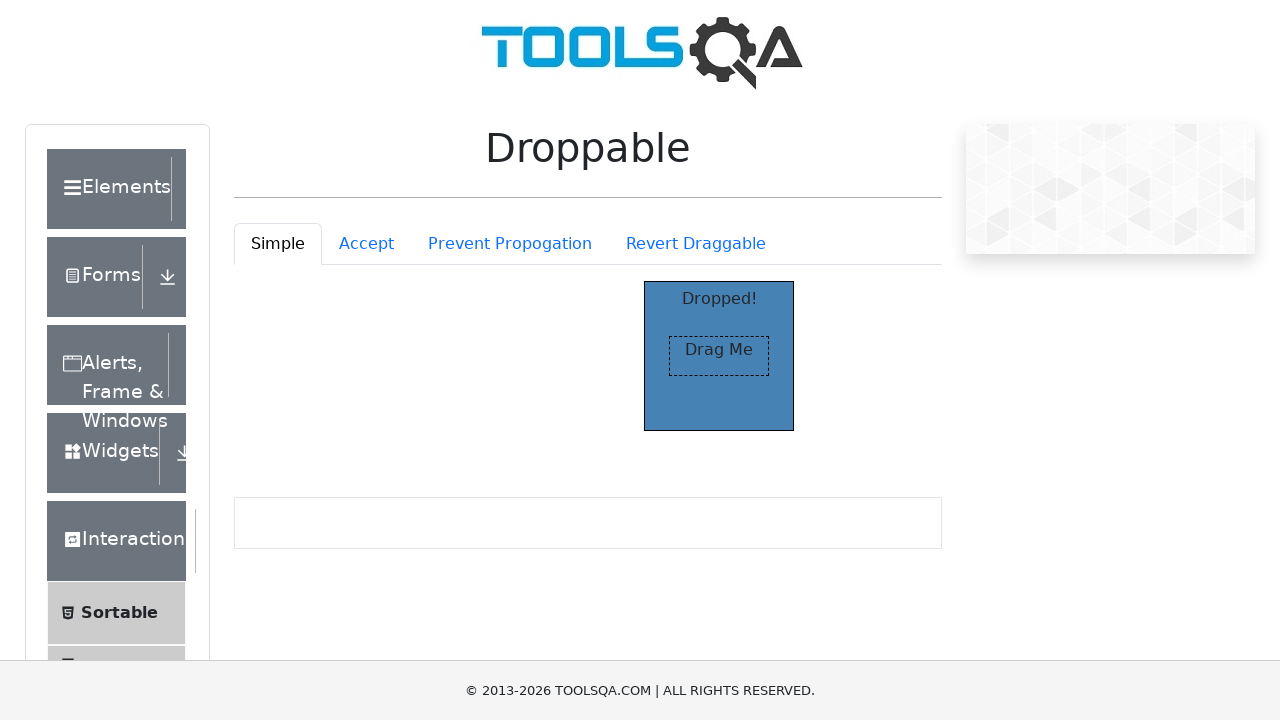

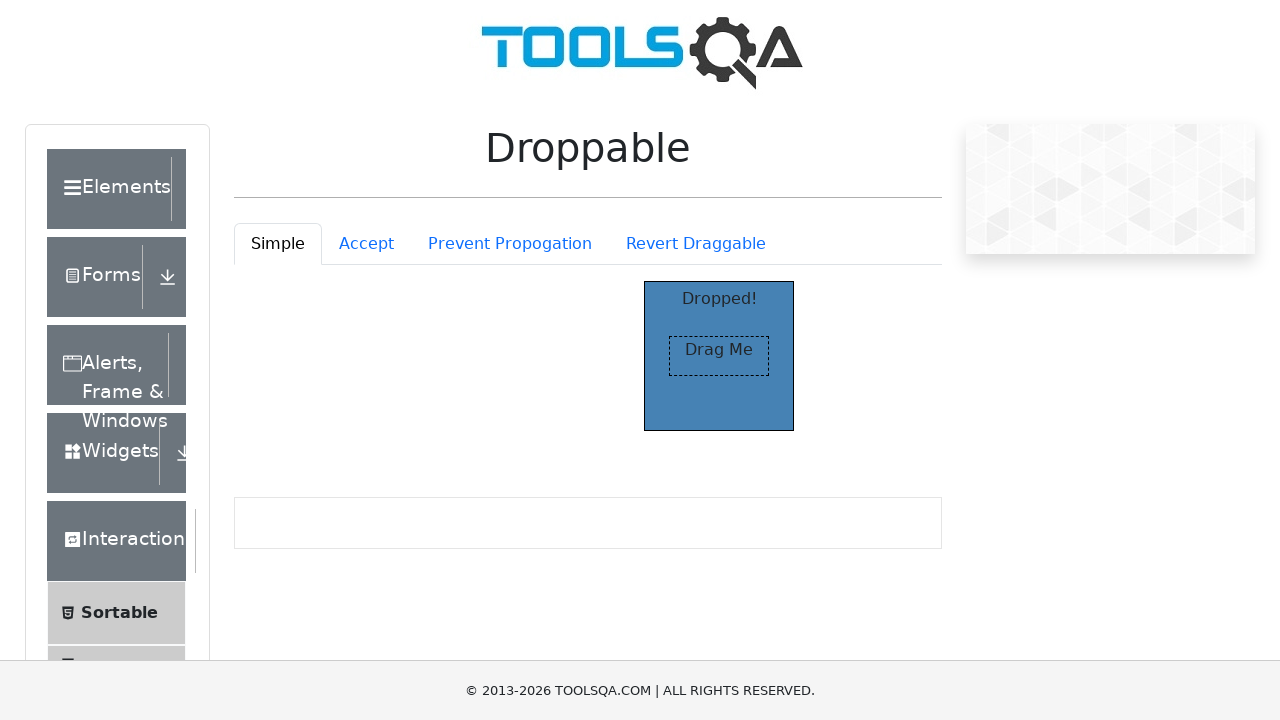